Tests page scrolling functionality by scrolling down 500 pixels and then scrolling back up 200 pixels using JavaScript execution

Starting URL: https://www.selenium.dev/

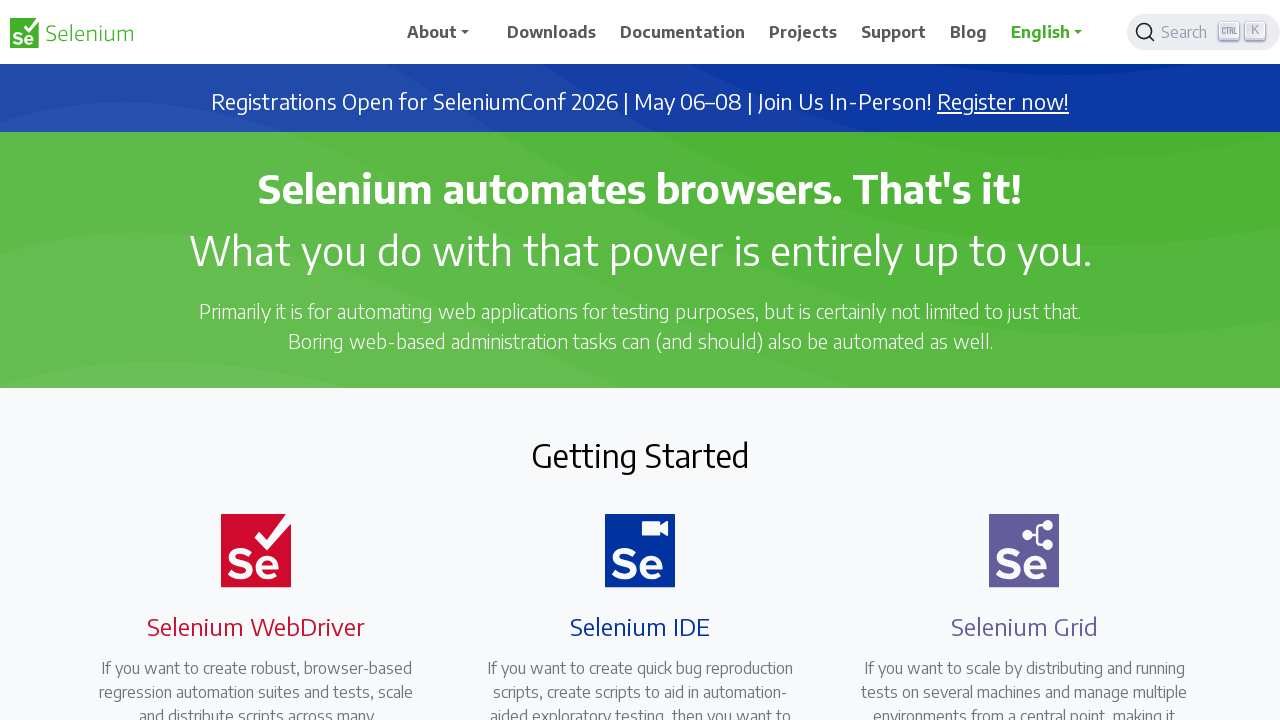

Scrolled down 500 pixels using JavaScript
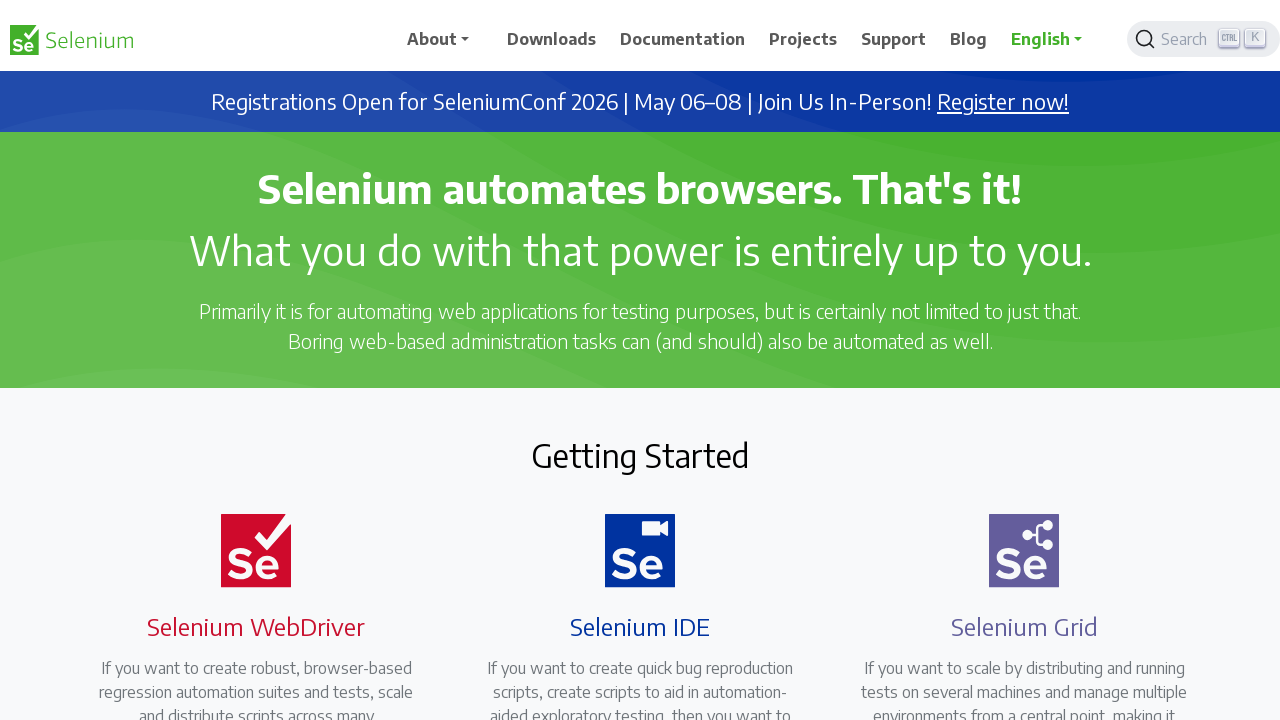

Waited 3 seconds for scroll to complete
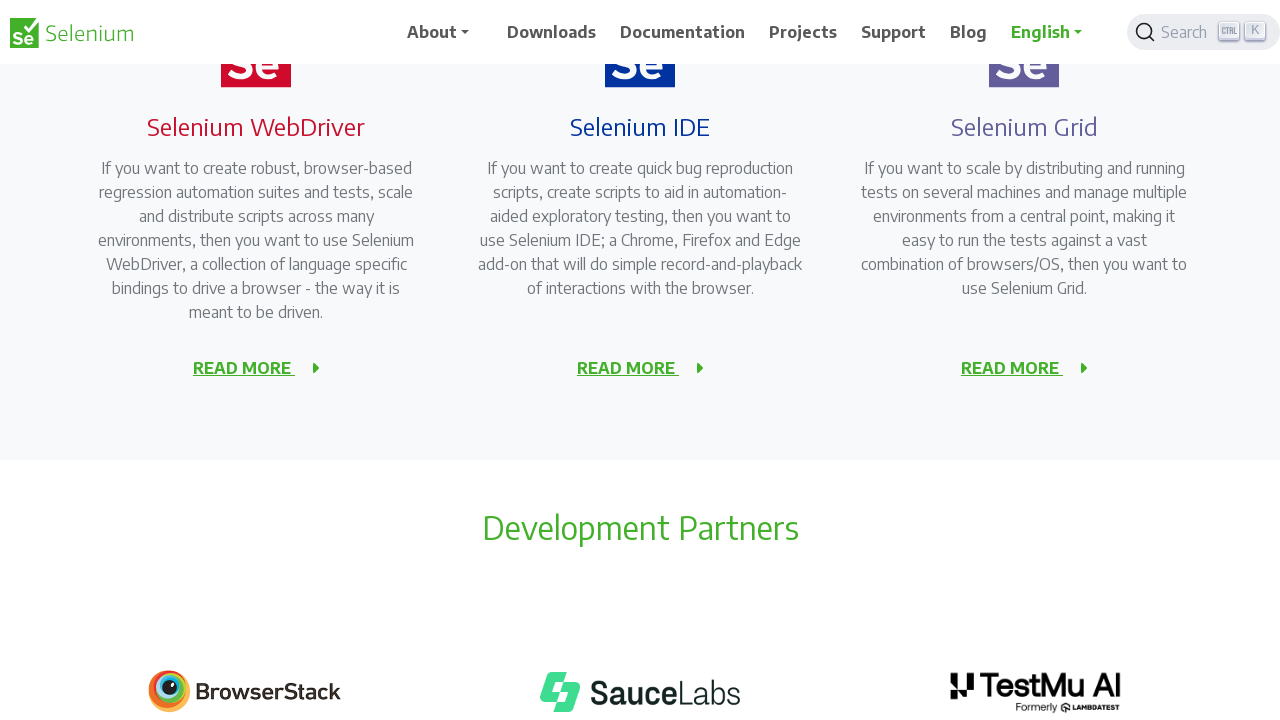

Scrolled up 200 pixels using JavaScript
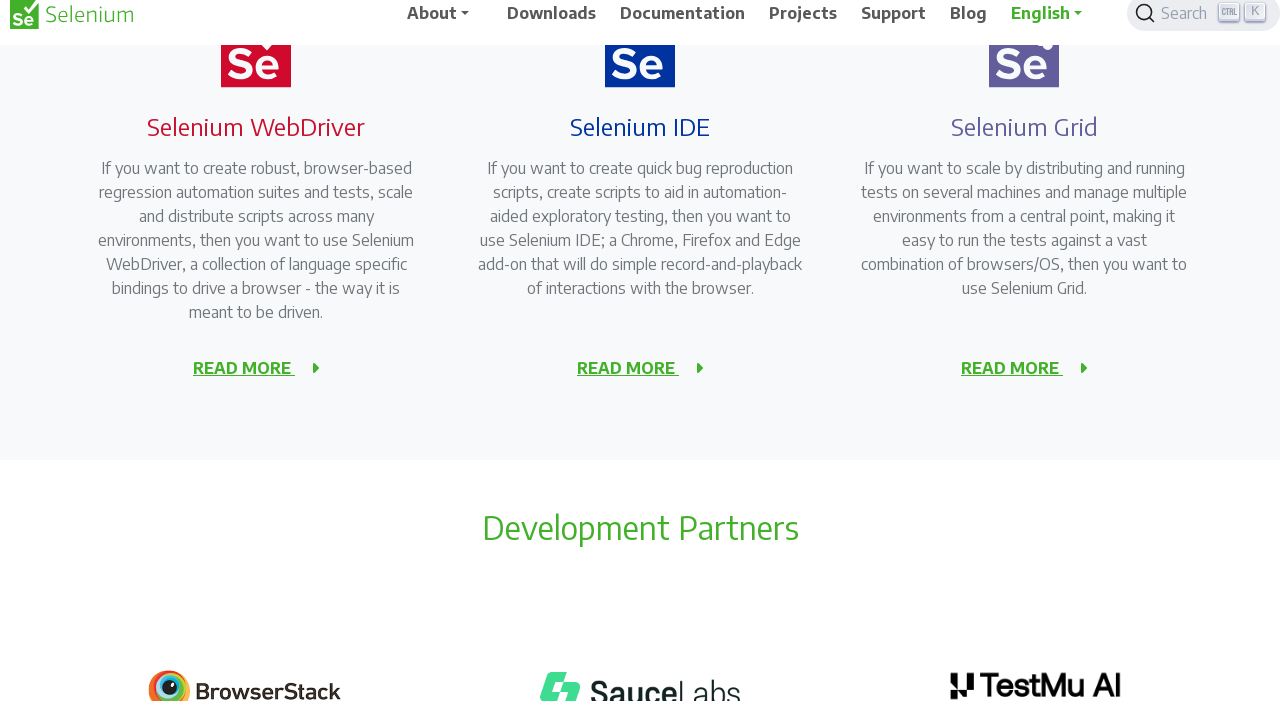

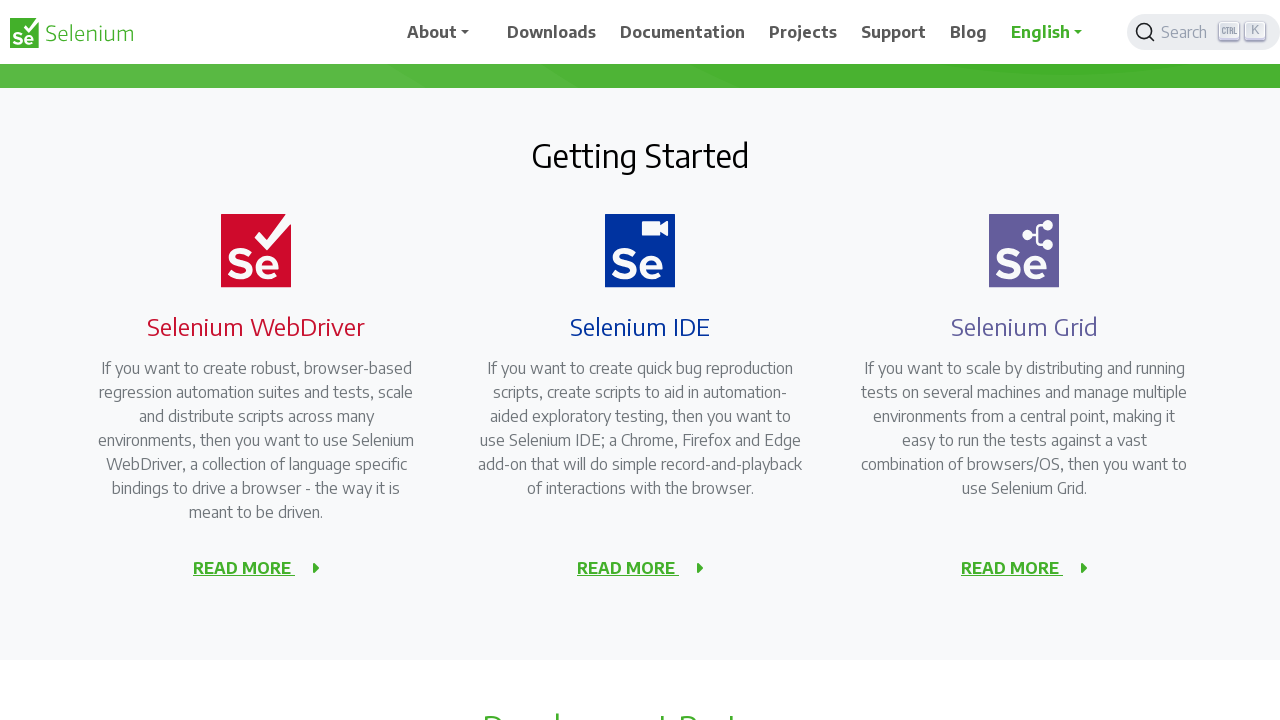